Navigates to the EZ Works access page and verifies that hyperlinks are present on the page

Starting URL: https://access.ez.works/

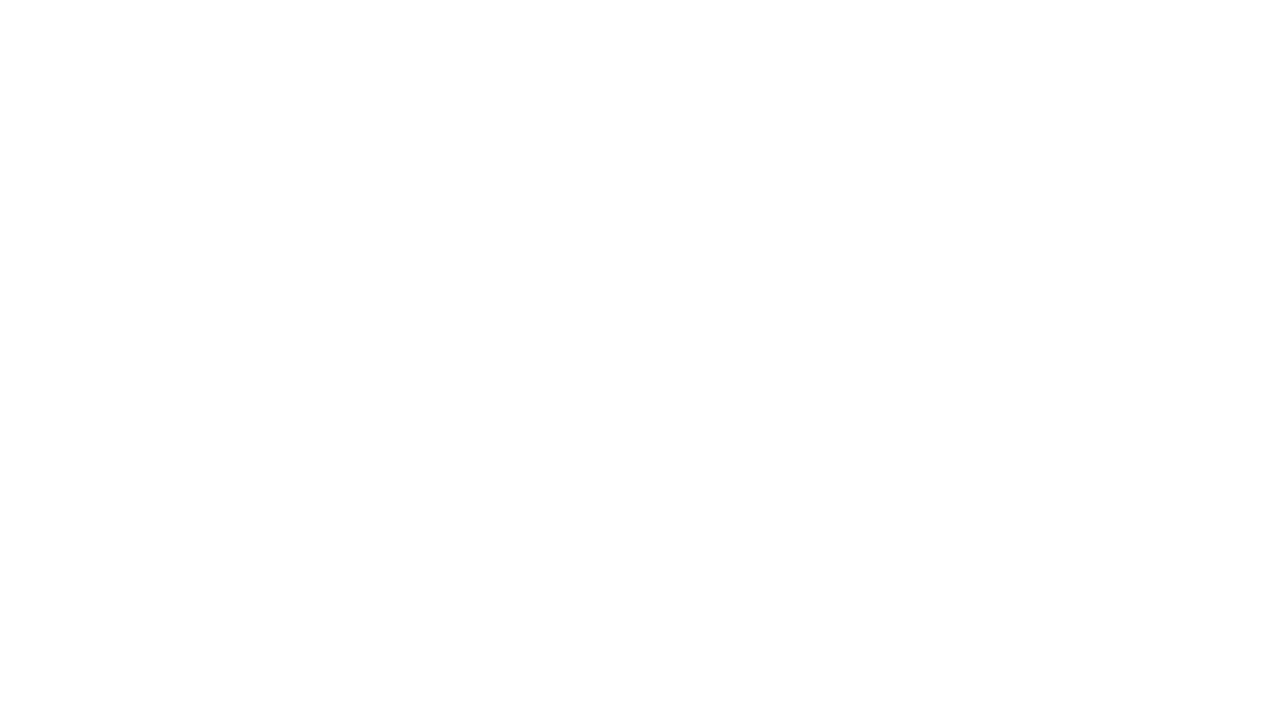

Navigated to EZ Works access page
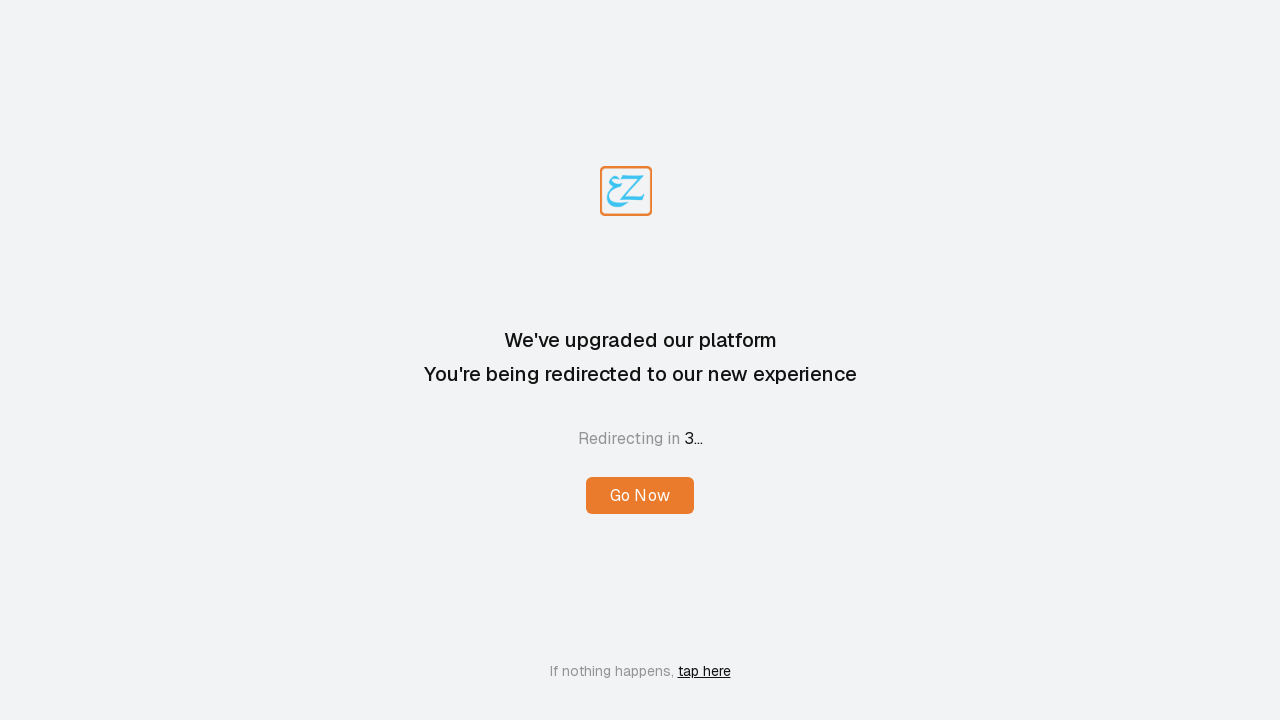

Waited for hyperlinks to load on the page
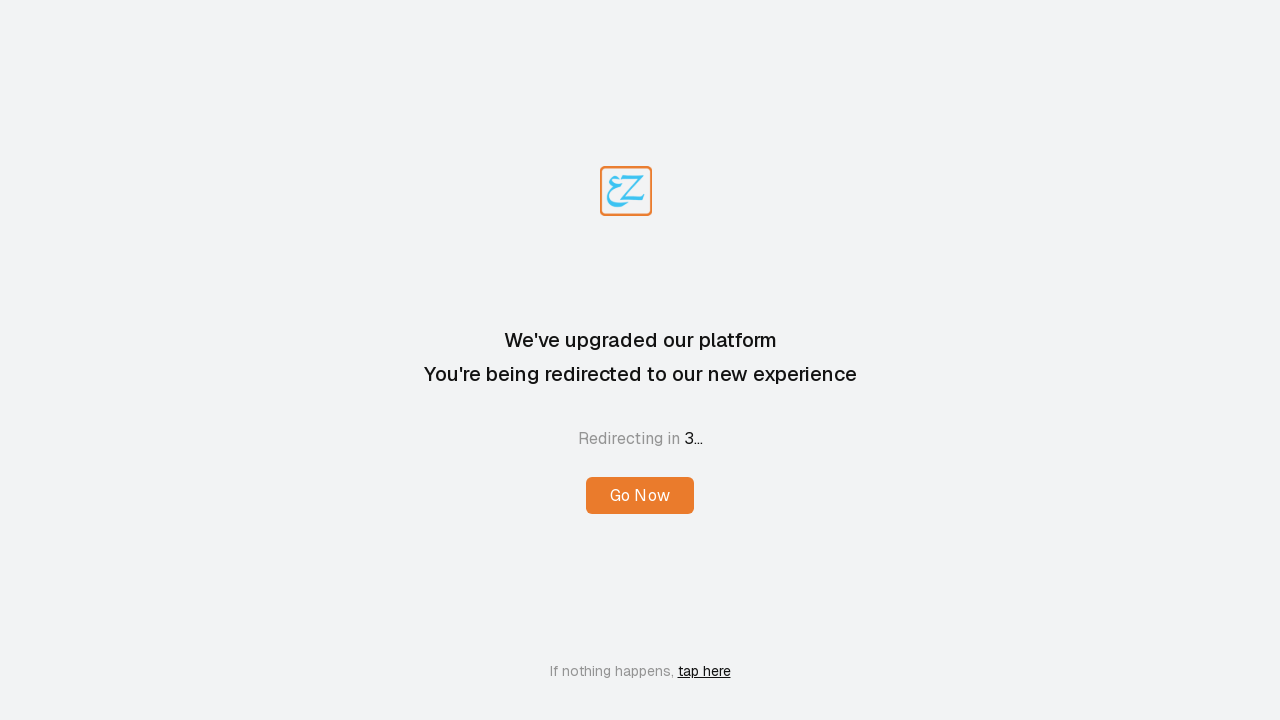

Located all hyperlinks on the page
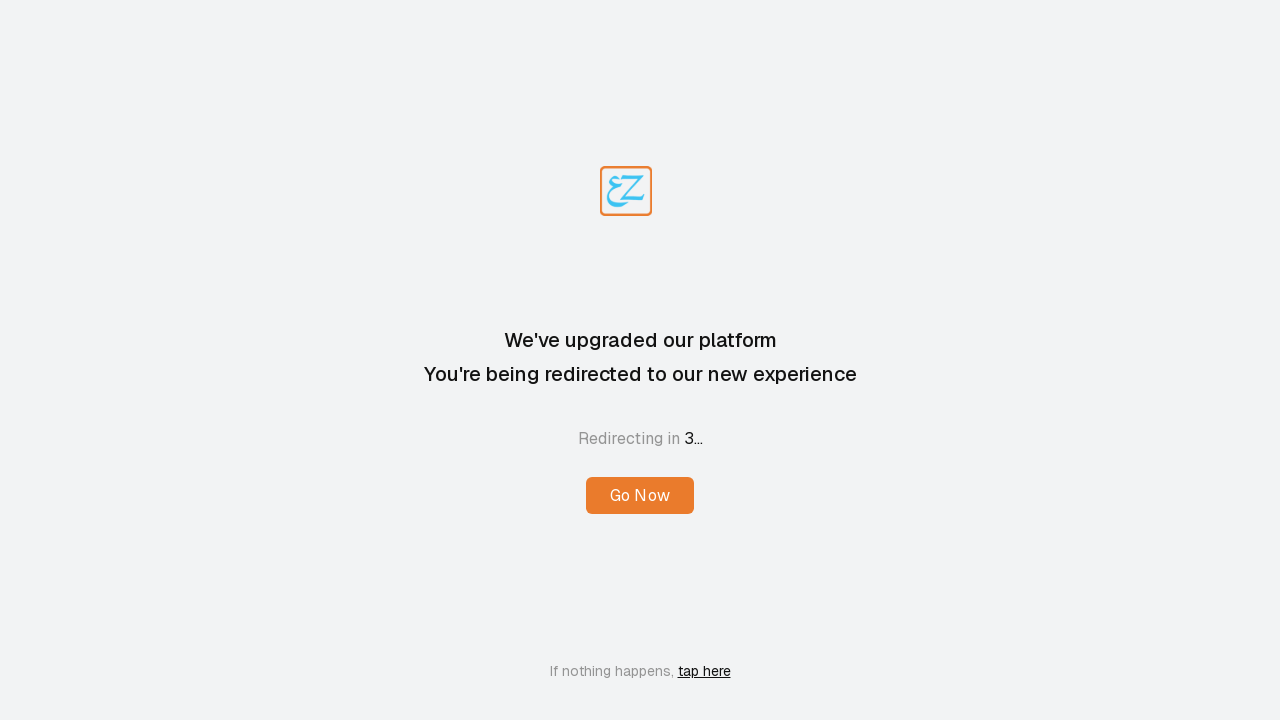

Verified that hyperlinks are present on the page
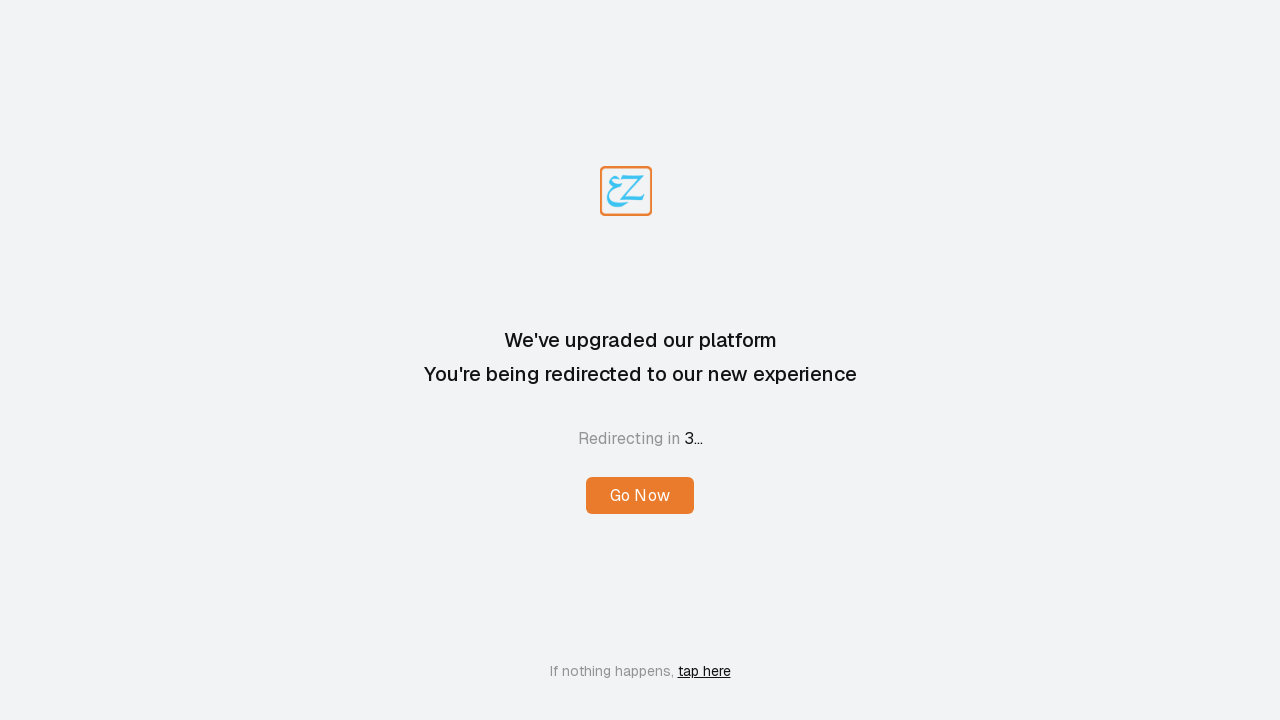

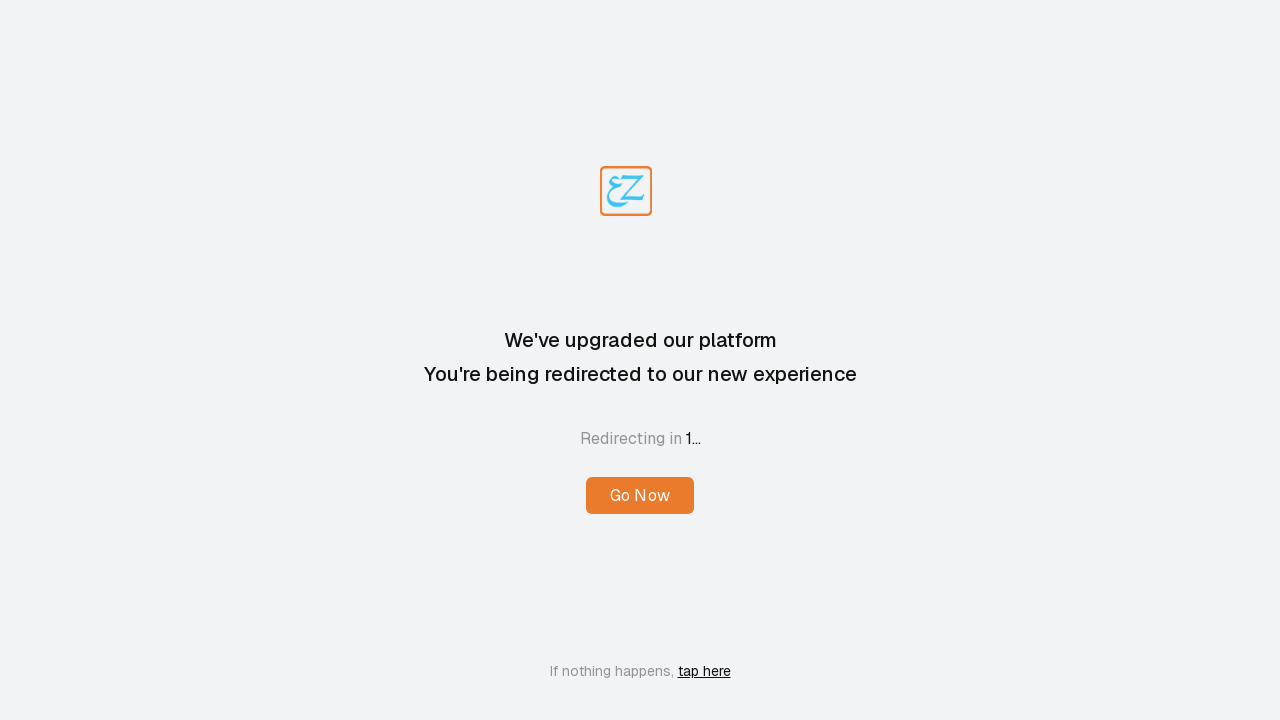